Navigates to Meesho e-commerce homepage and waits for the page to load

Starting URL: https://www.meesho.com/

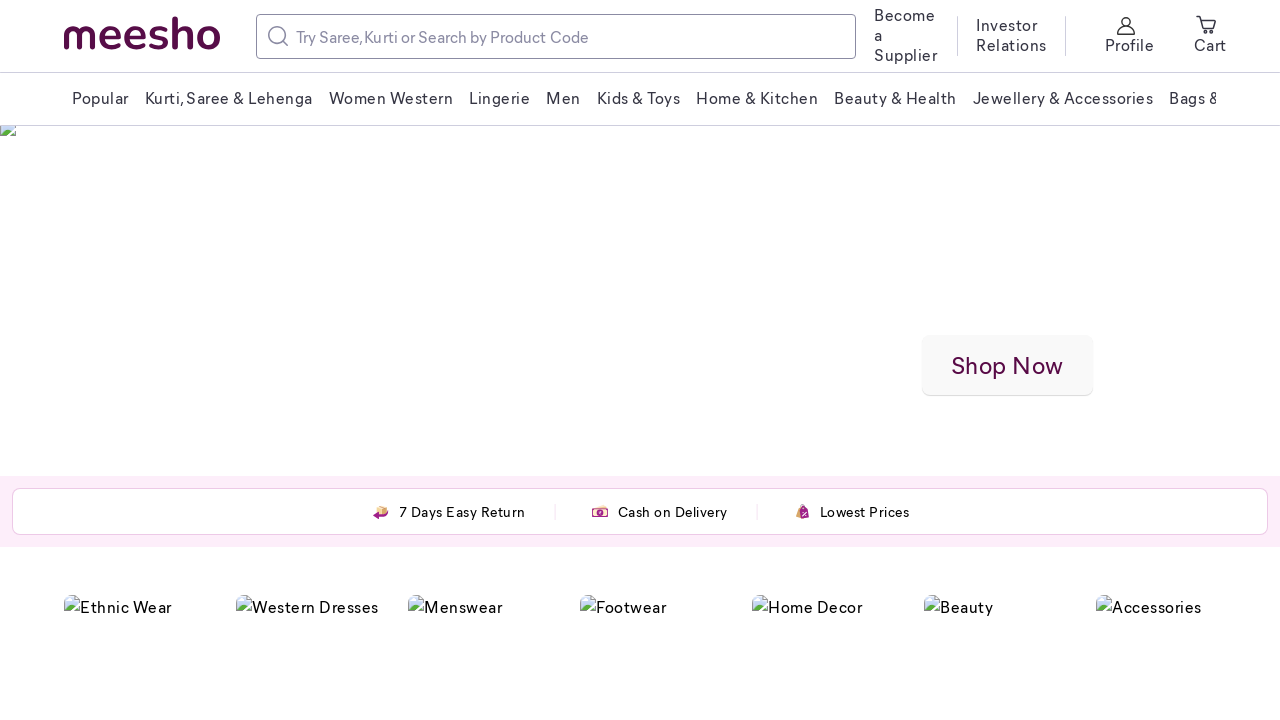

Navigated to Meesho e-commerce homepage
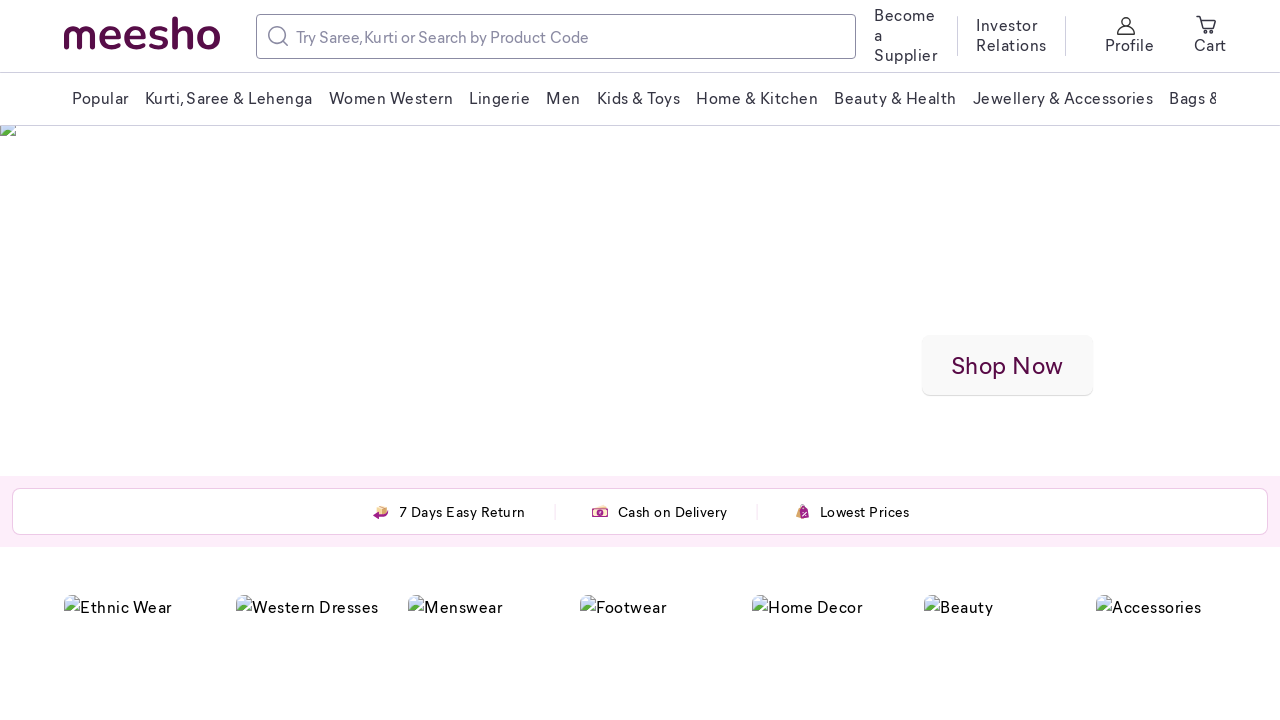

Page DOM content loaded
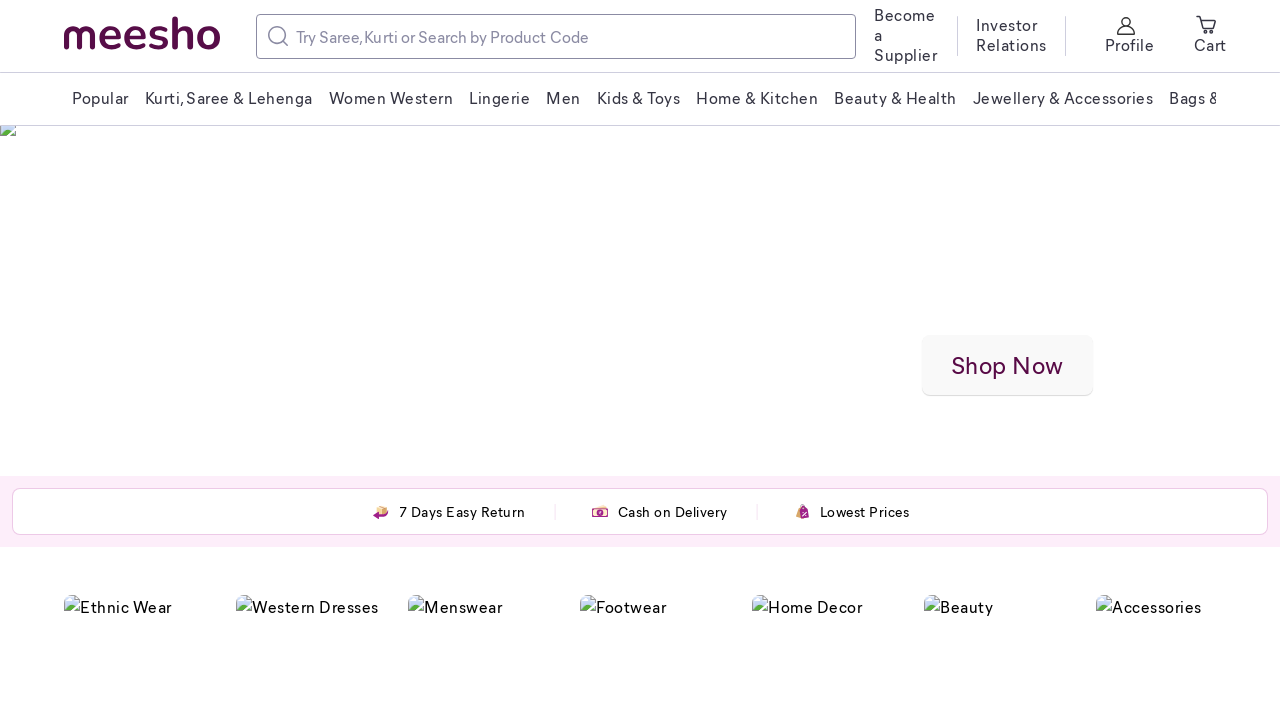

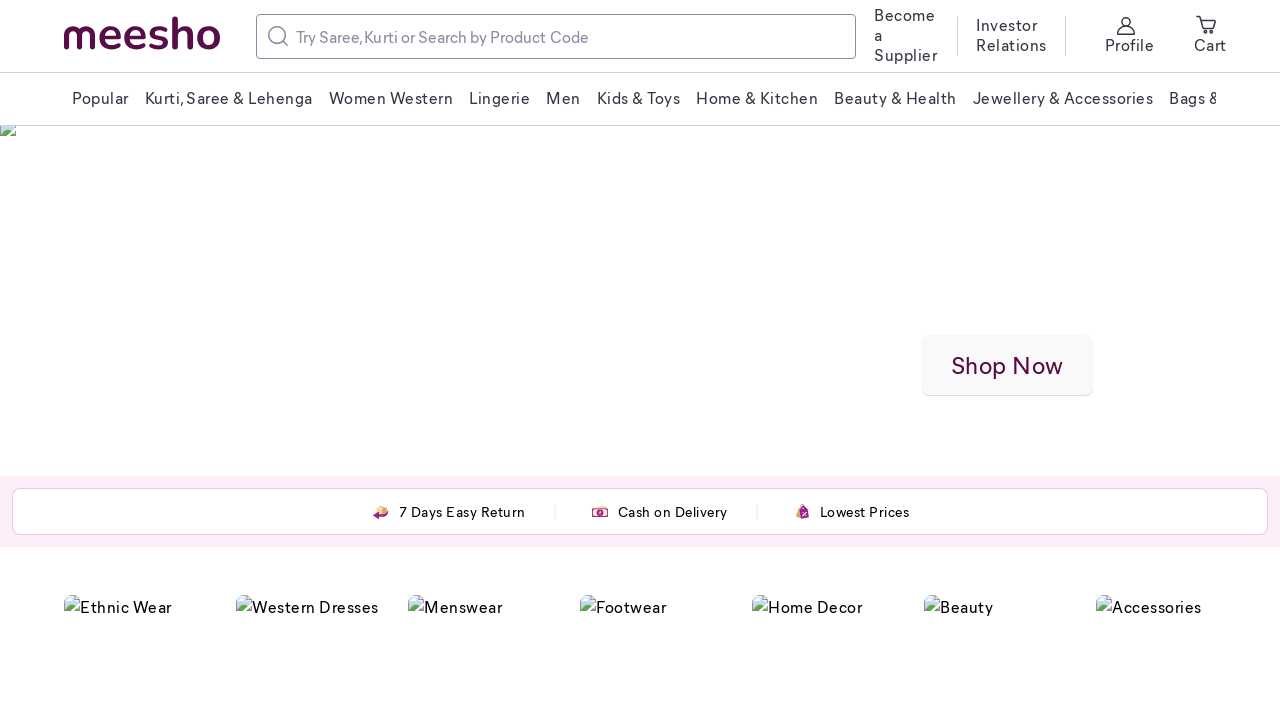